Verifies that a specific navigation element can be found and its text content matches expected value

Starting URL: https://practise.usemango.co.uk

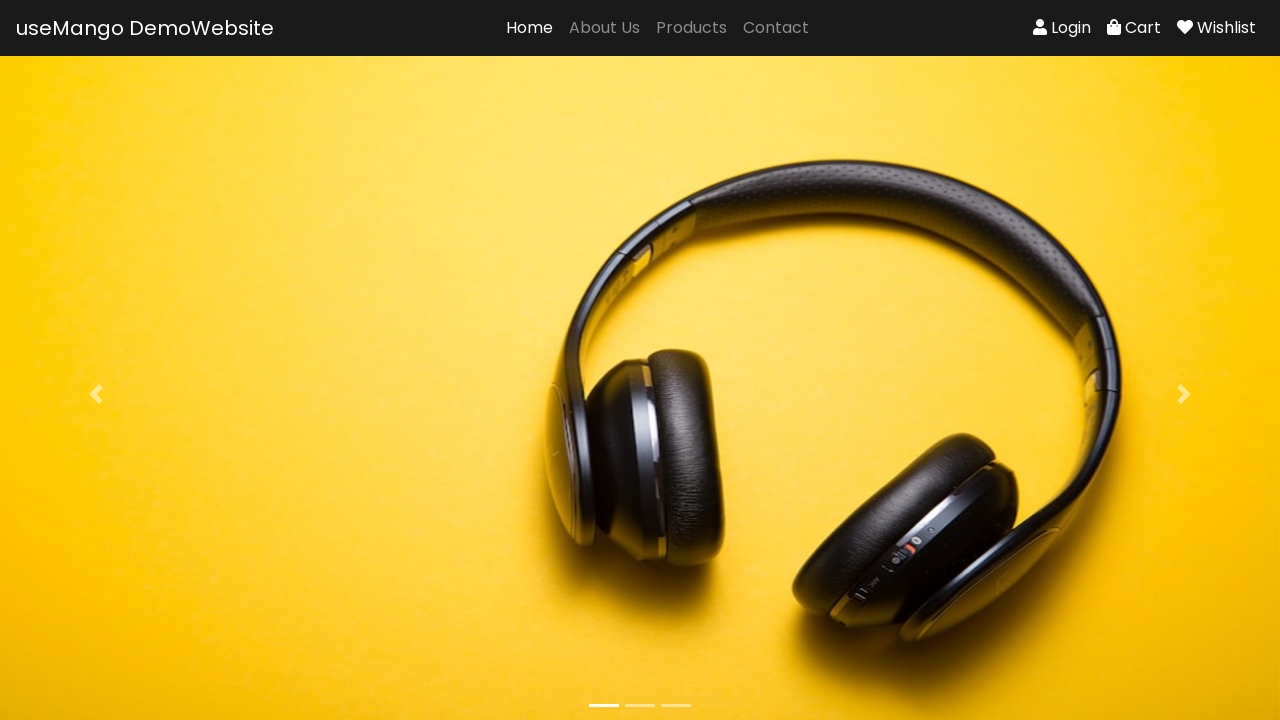

Located navigation element with selector '#root > nav > a'
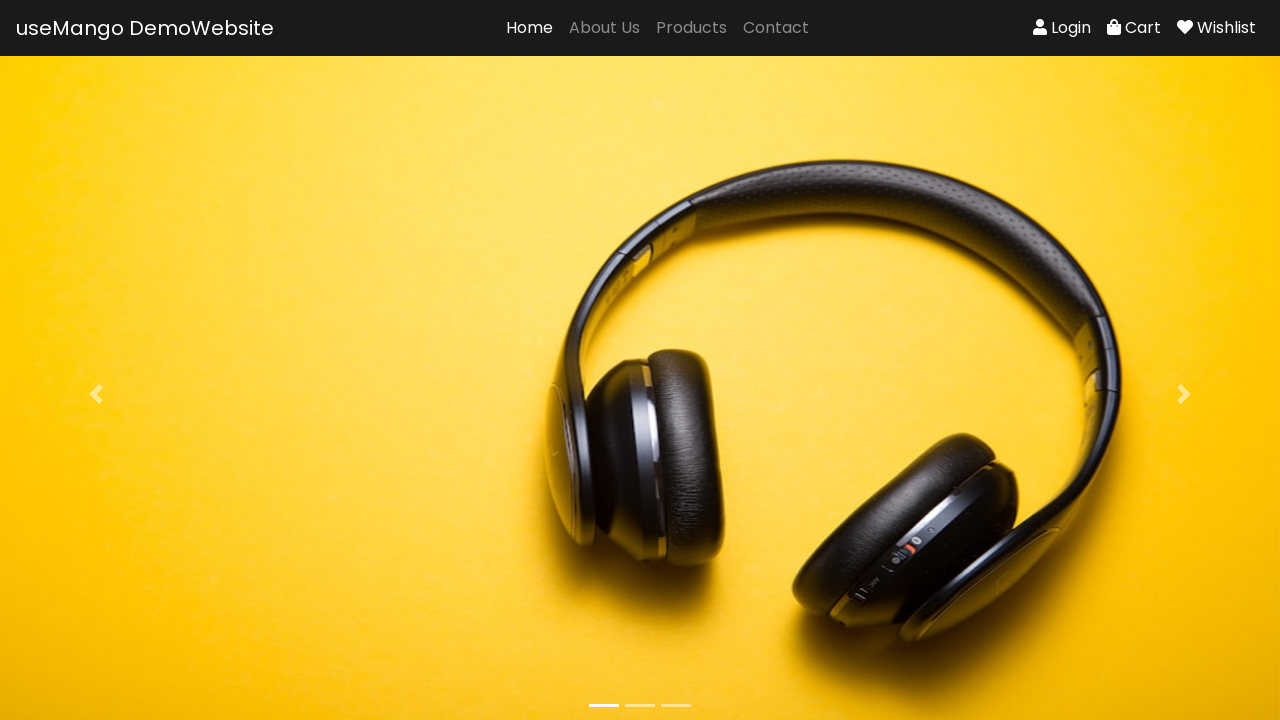

Verified that navigation element is visible
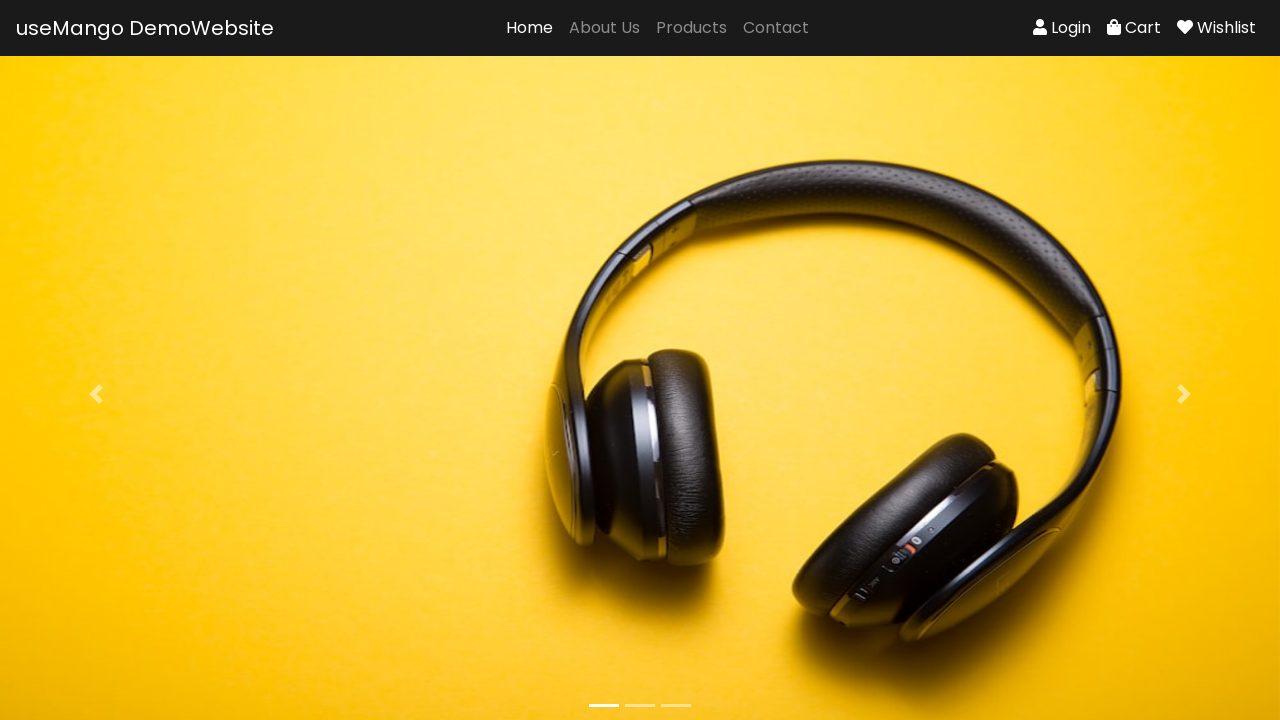

Verified that navigation element text content matches 'useMango DemoWebsite'
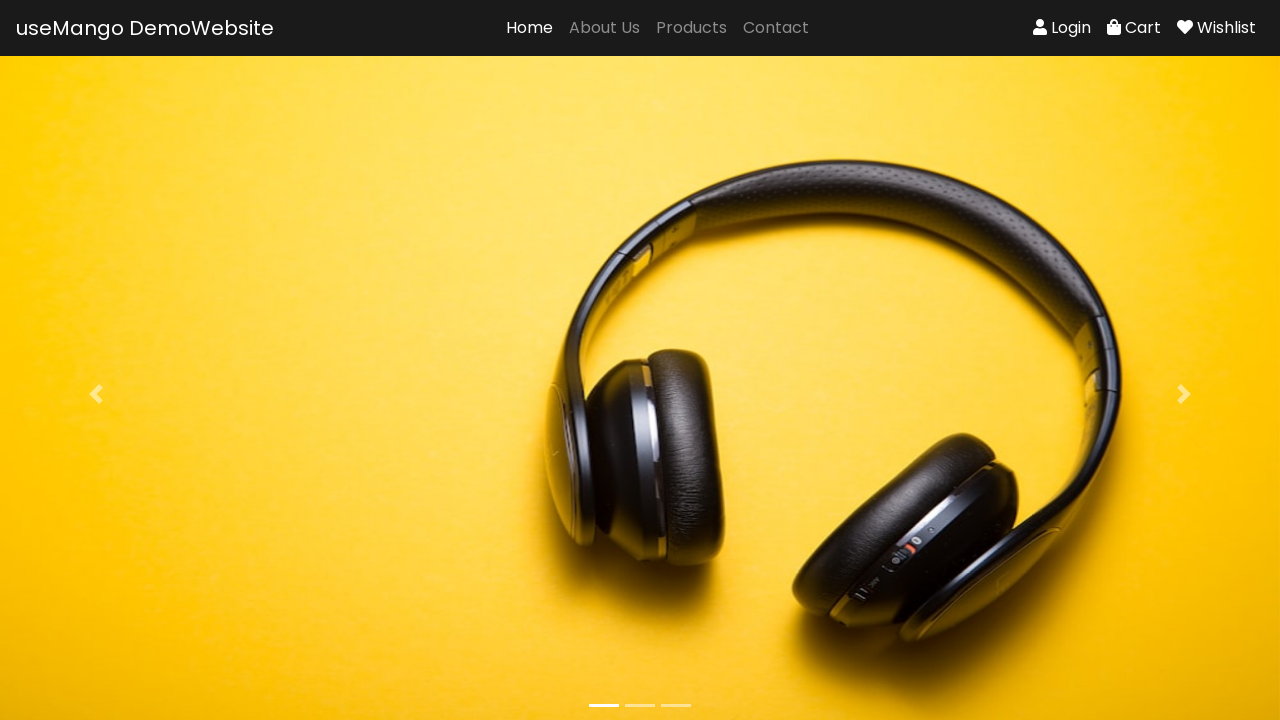

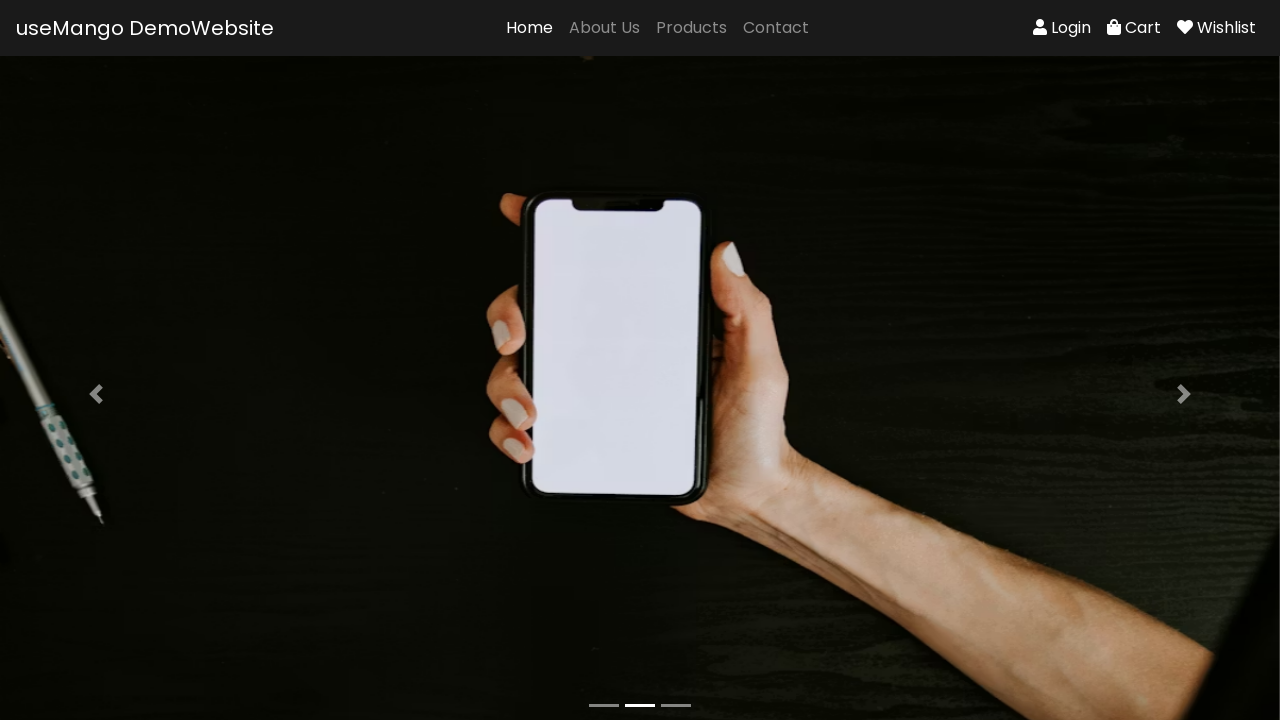